Tests dynamic loading functionality by clicking through to Example 2, starting the load process, and verifying "Hello World!" text appears after loading completes

Starting URL: https://the-internet.herokuapp.com/

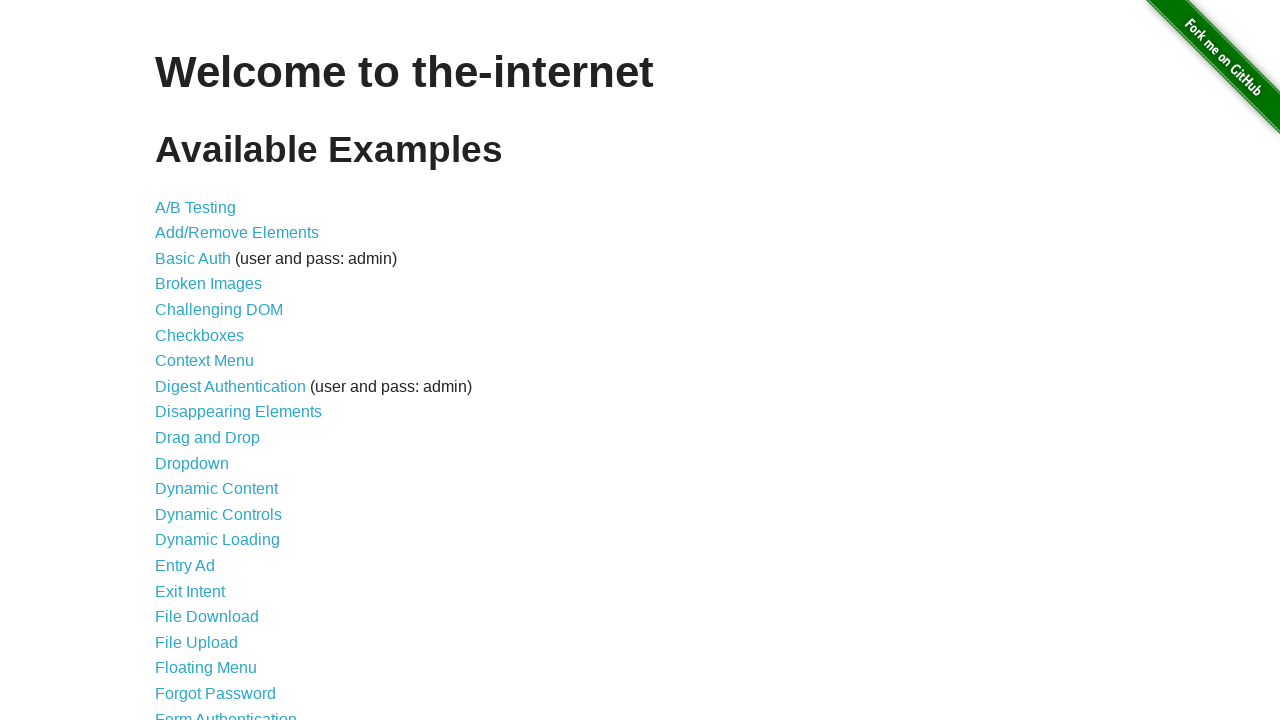

Clicked on Dynamic Loading link at (218, 540) on a[href='/dynamic_loading']
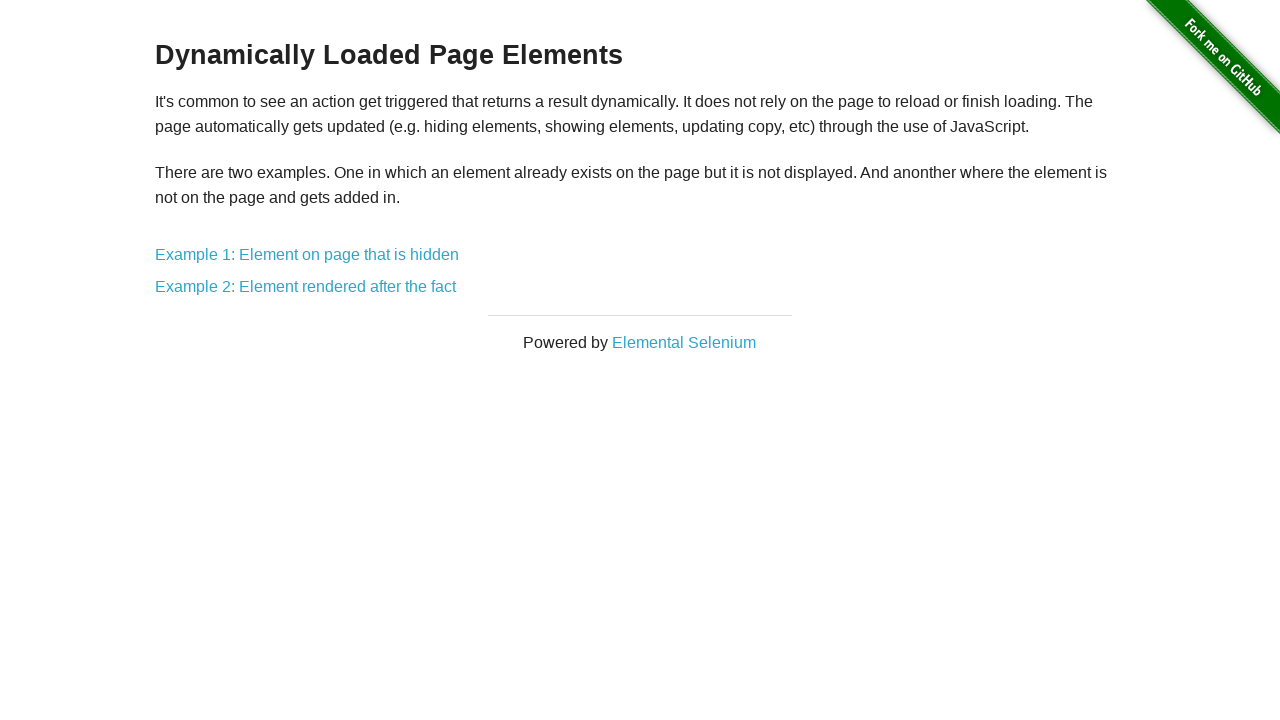

Waited for Example 2 link to be visible
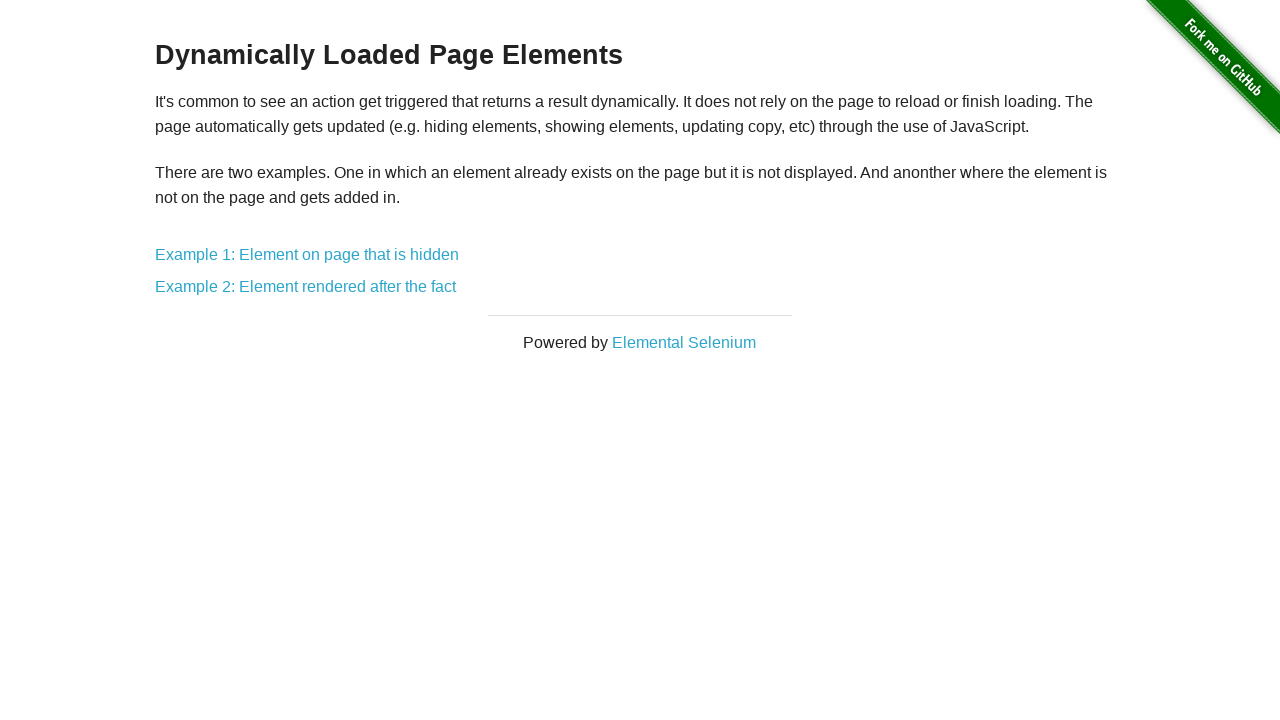

Clicked on Example 2 link at (306, 287) on a[href='/dynamic_loading/2']
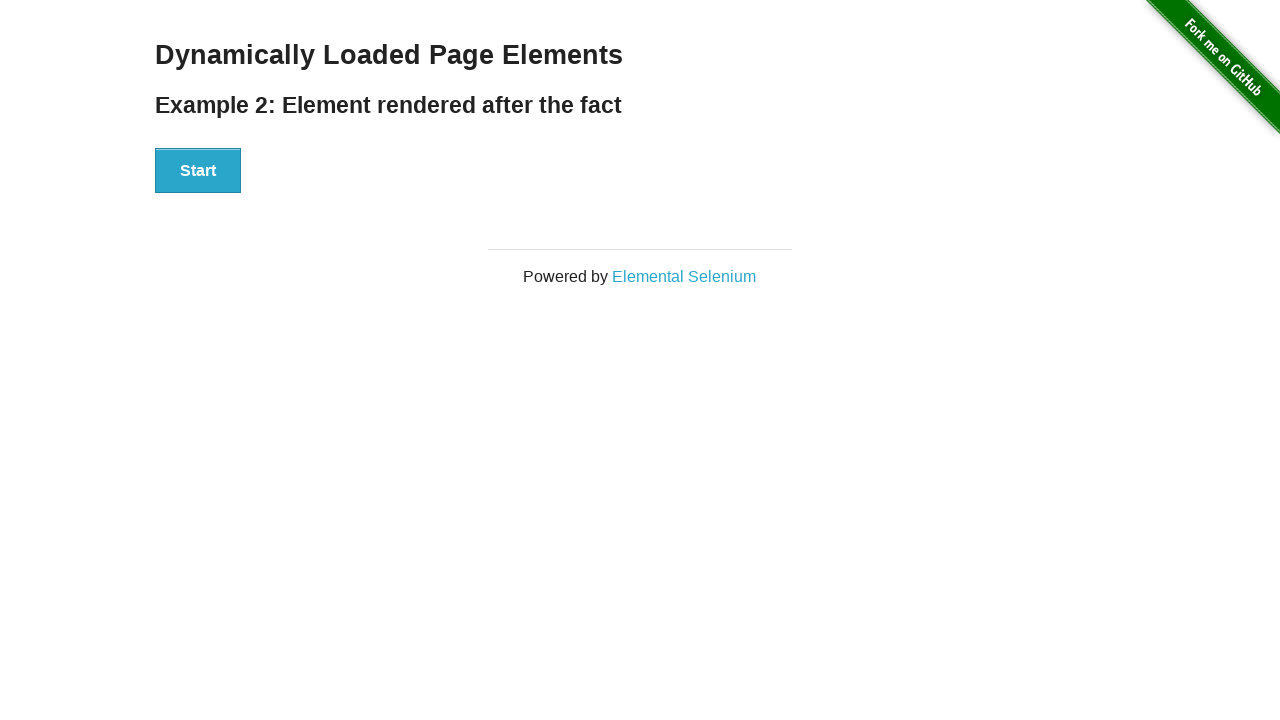

Waited for Start button to be visible
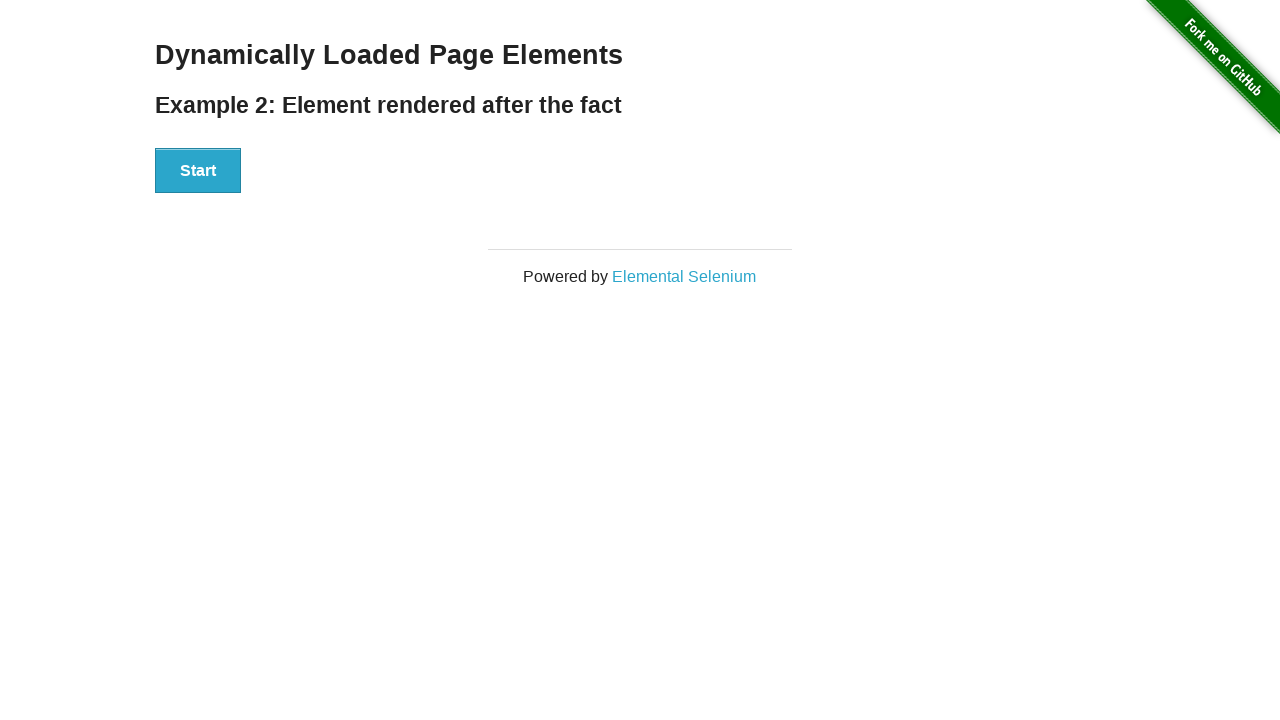

Clicked the Start button to begin loading process at (198, 171) on #start button
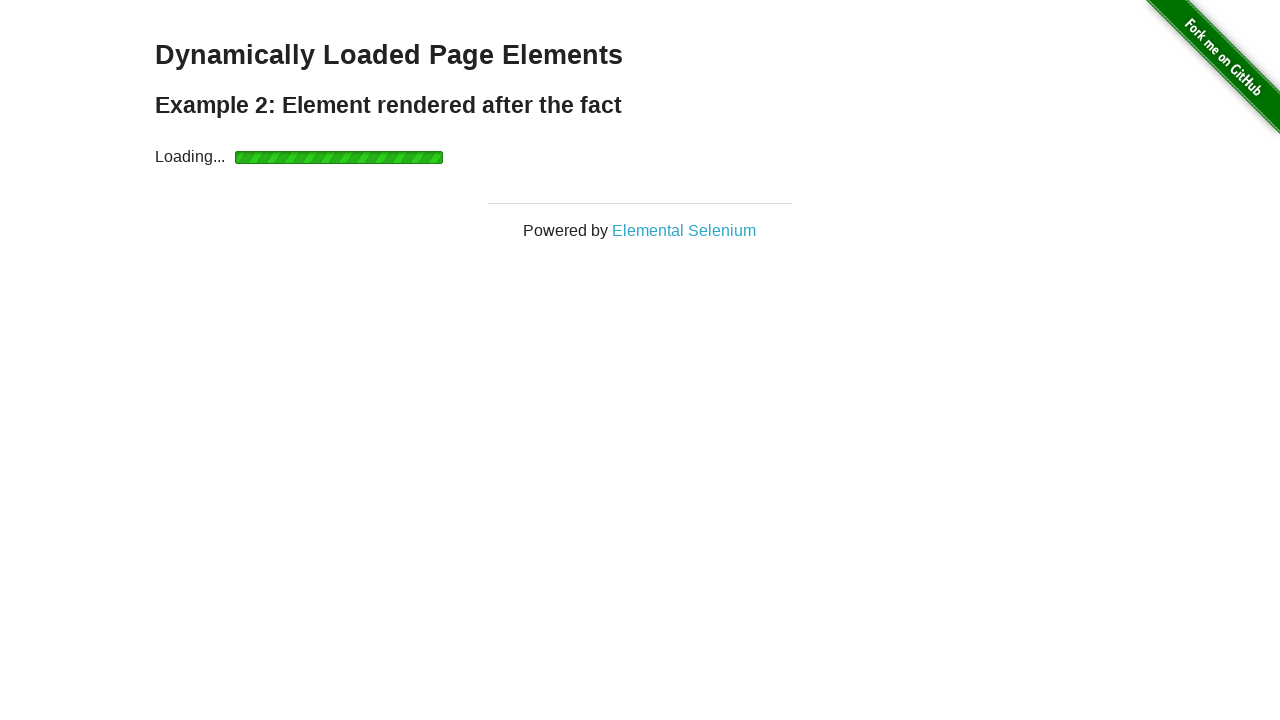

Waited for loading to complete and finish element to appear
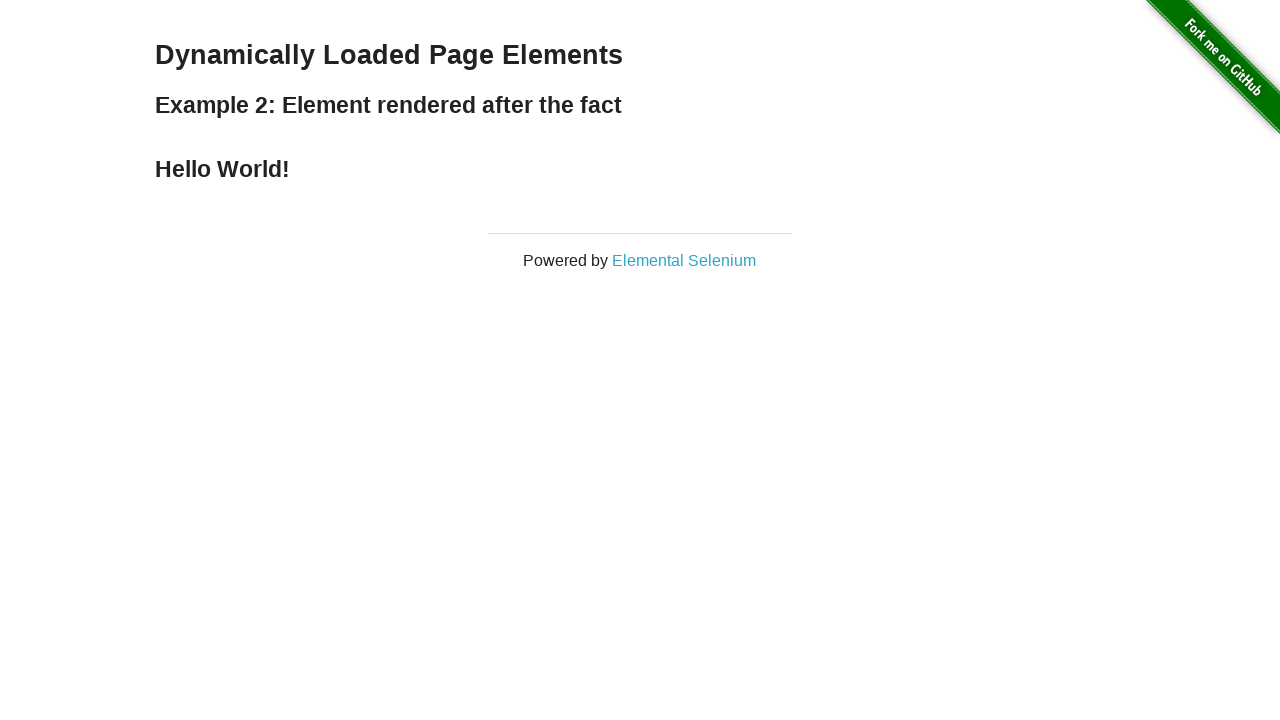

Retrieved text content from finish element
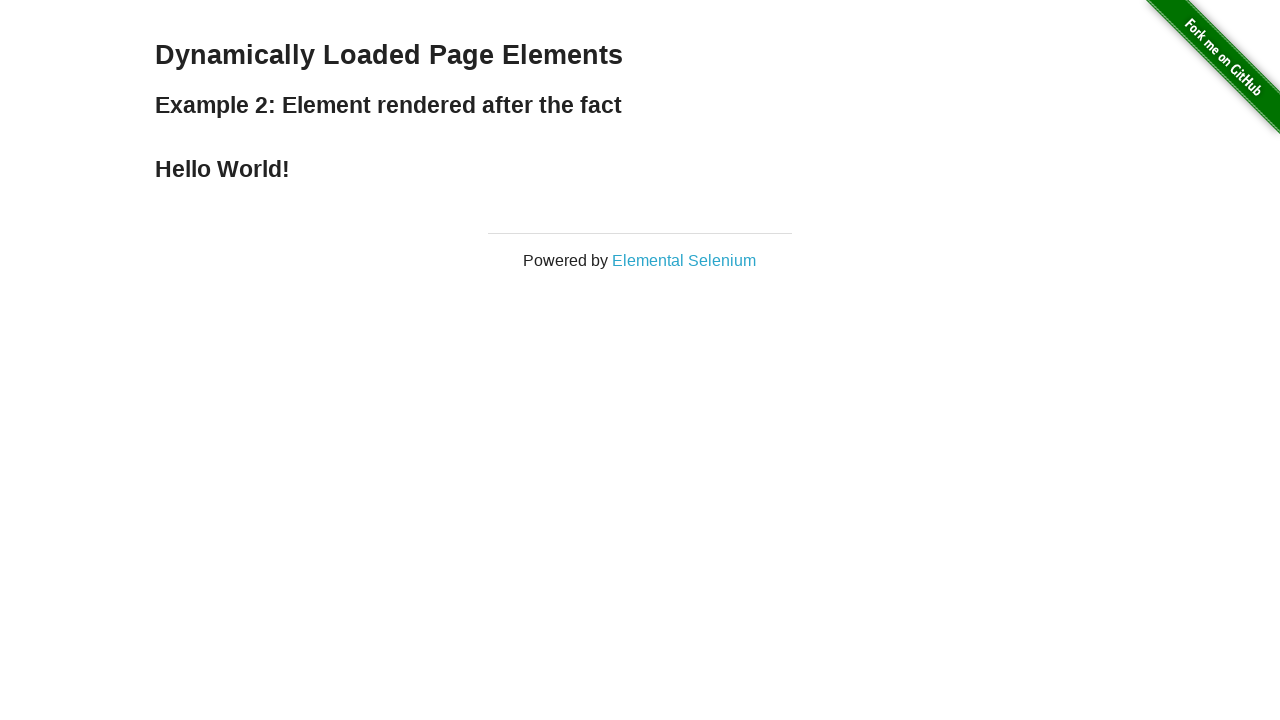

Verified that 'Hello World!' text appears after loading completes
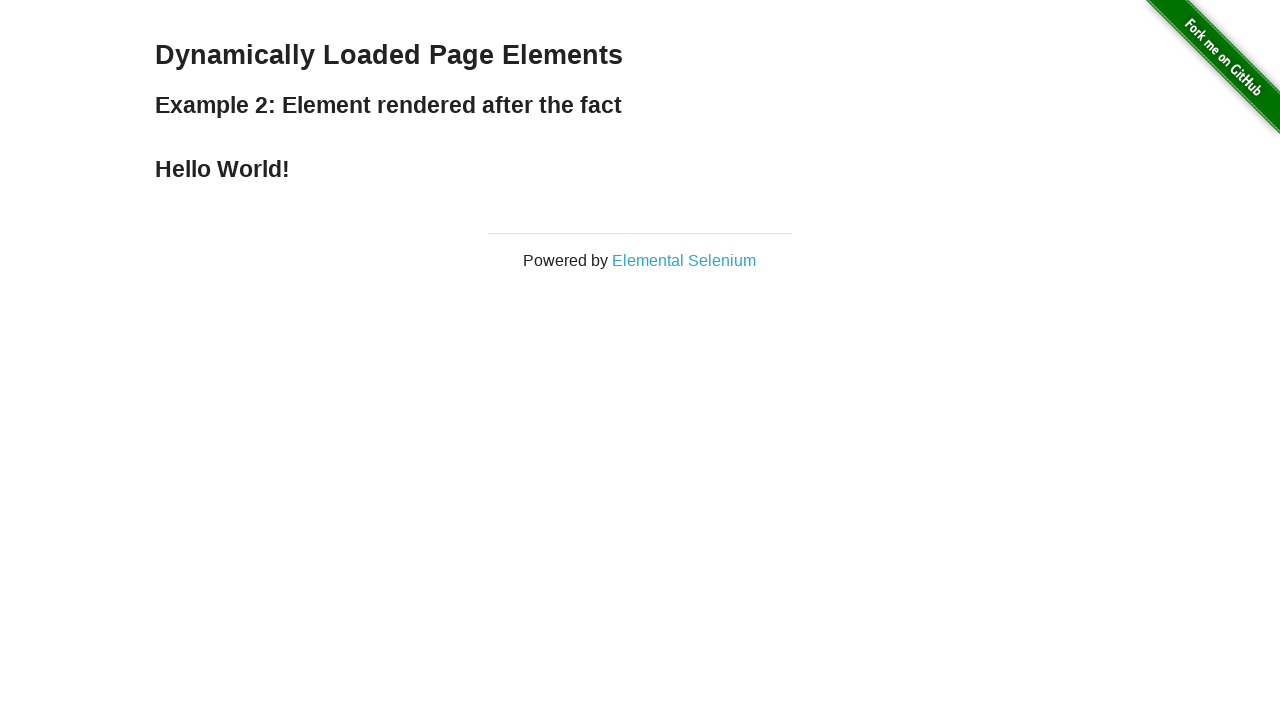

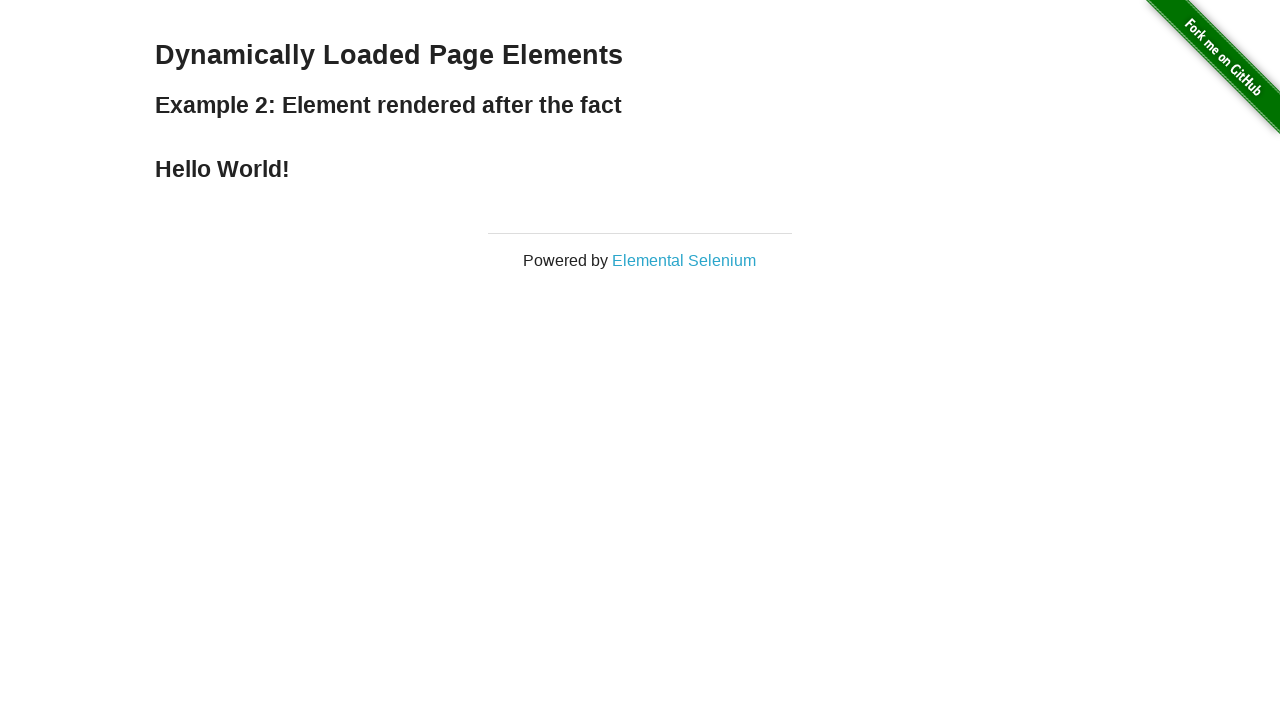